Tests basic browser navigation by navigating to Ryanair's staging site and testing forward/back navigation controls

Starting URL: https://sit-aem.ryanair.com/gb/en

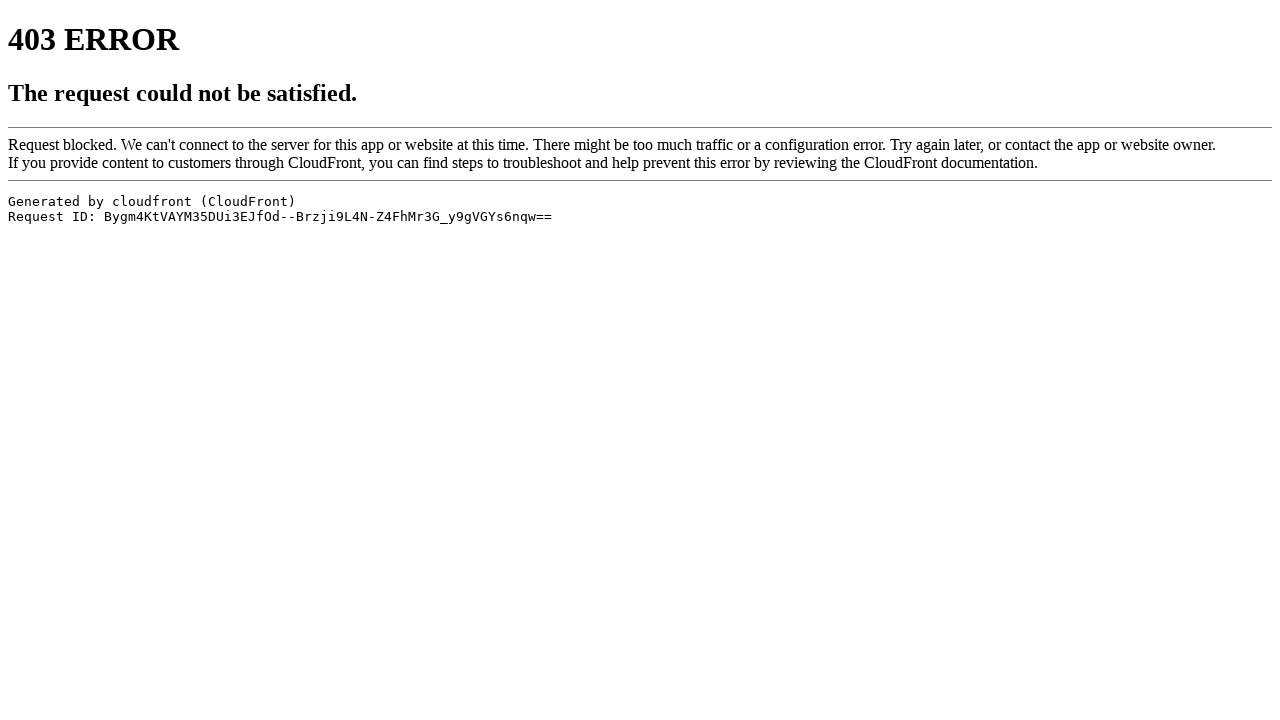

Navigated forward in browser history (no effect as no forward history exists)
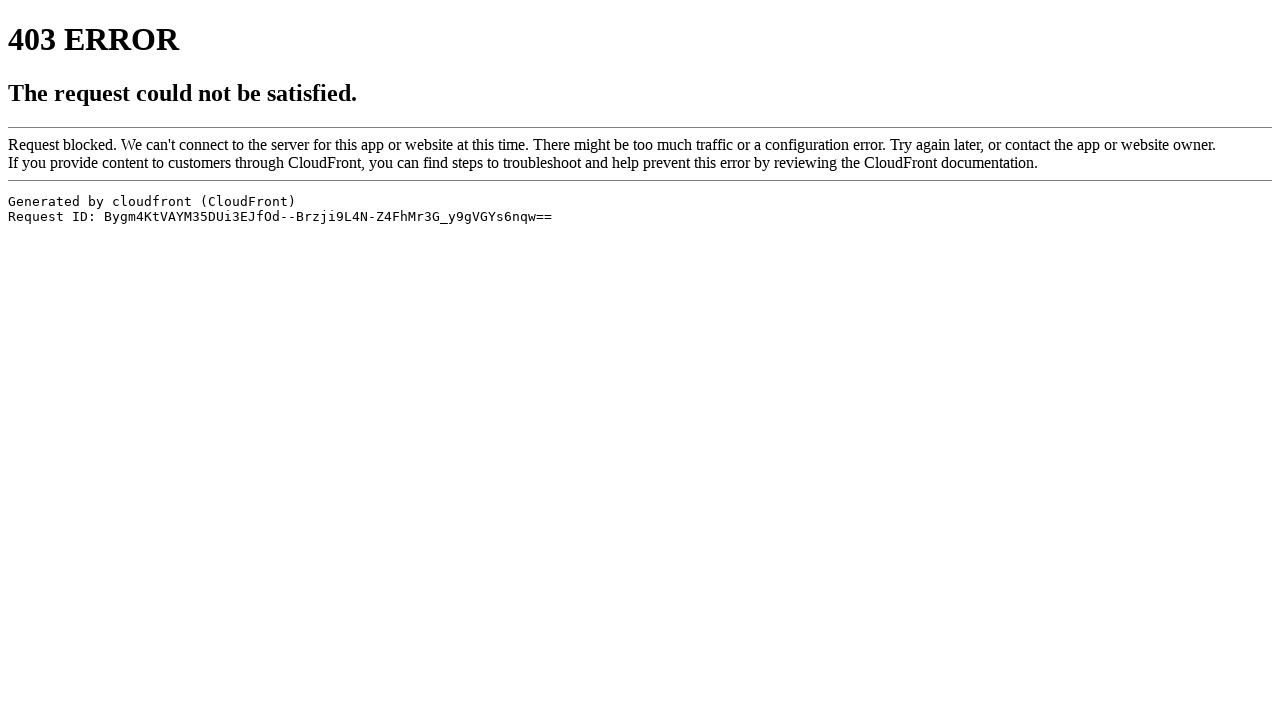

Navigated back to previous page
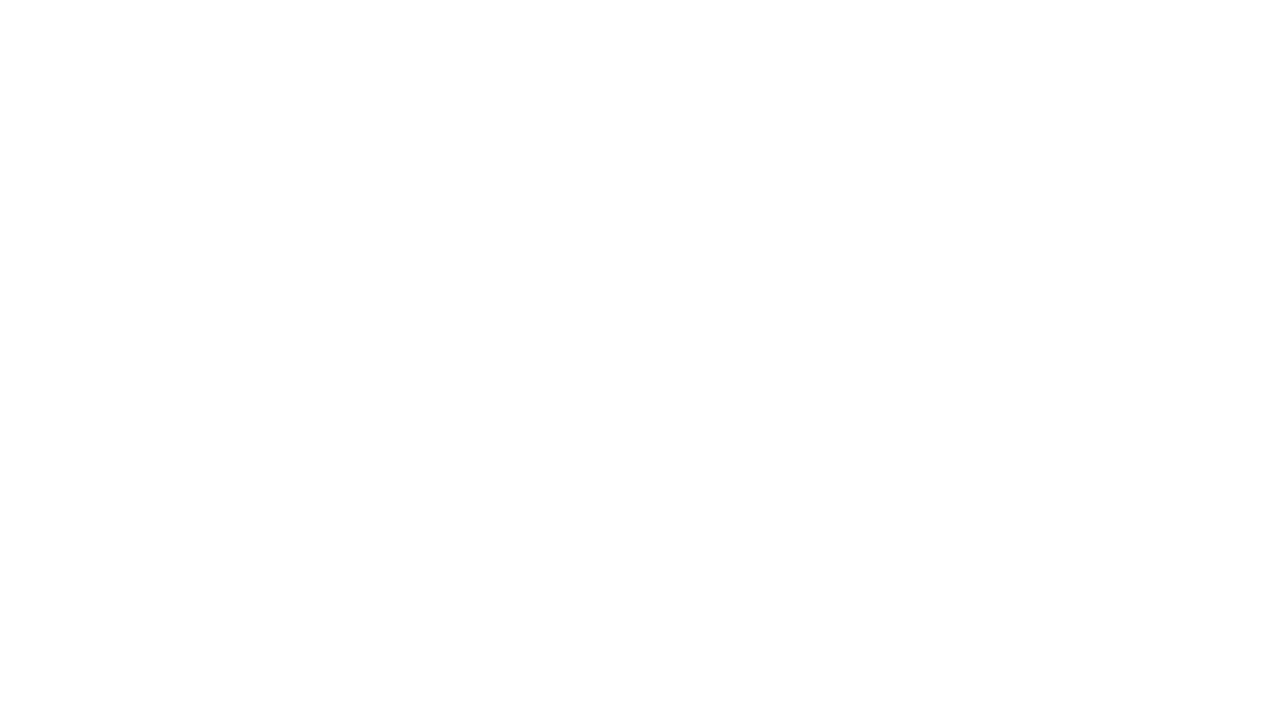

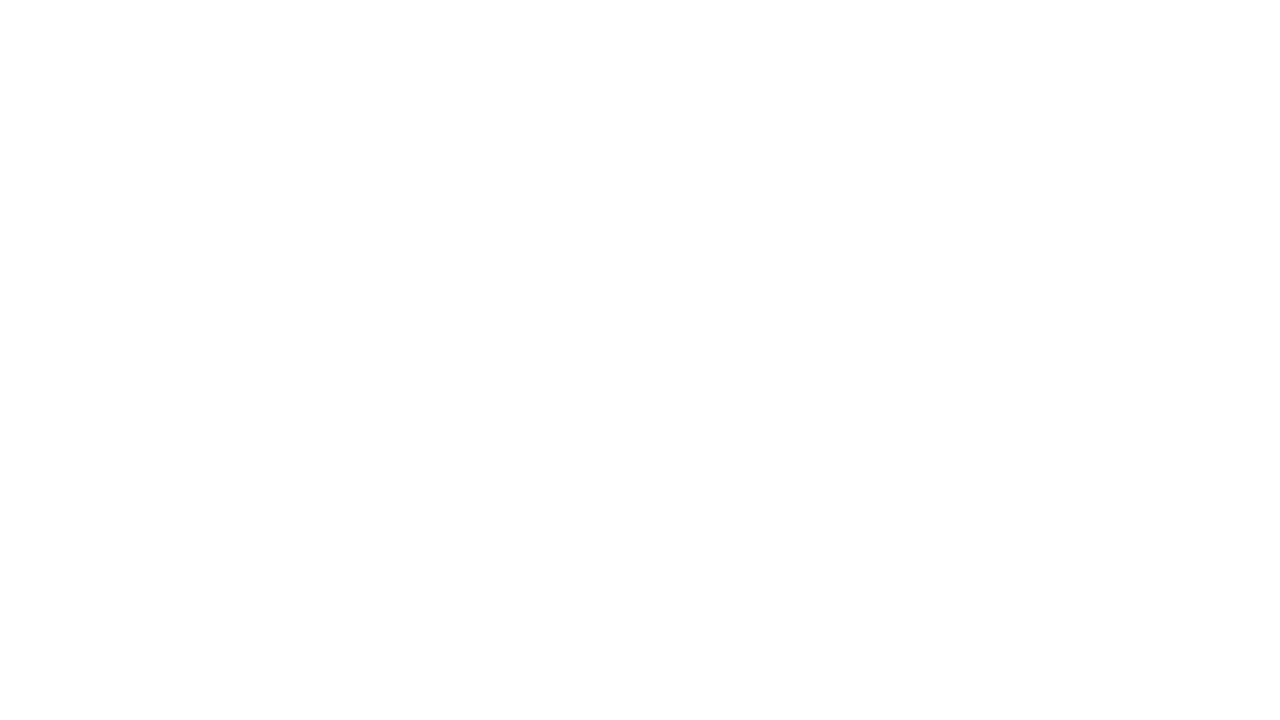